Tests keyboard input events by pressing the 'S' key and then performing CTRL+A (select all) and CTRL+C (copy) keyboard shortcuts on an input events test page.

Starting URL: https://v1.training-support.net/selenium/input-events

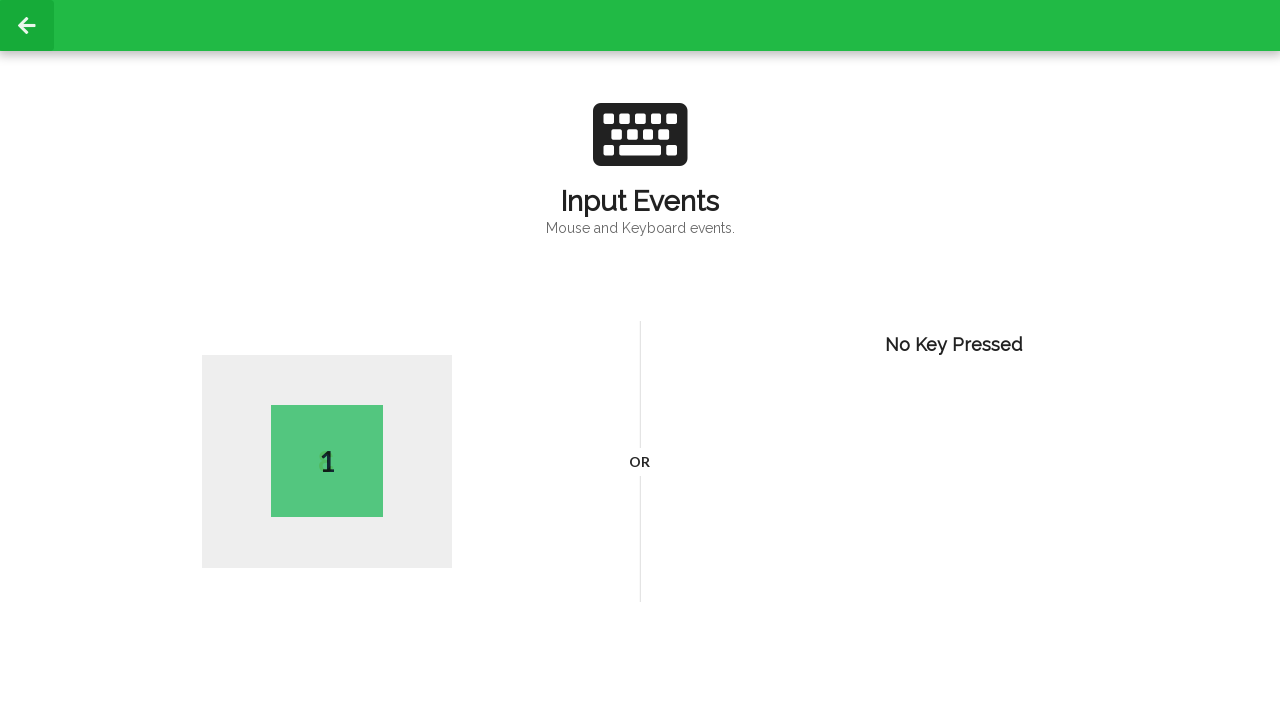

Pressed the 'S' key
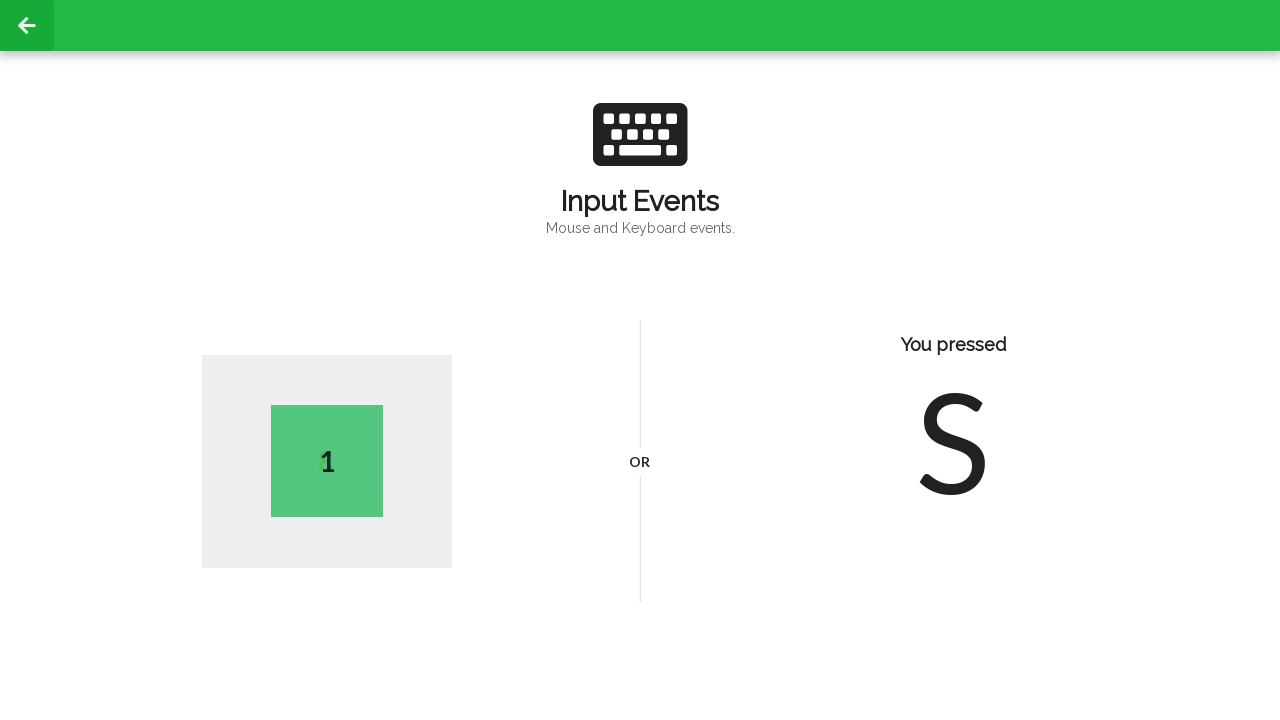

Pressed CTRL+A to select all text
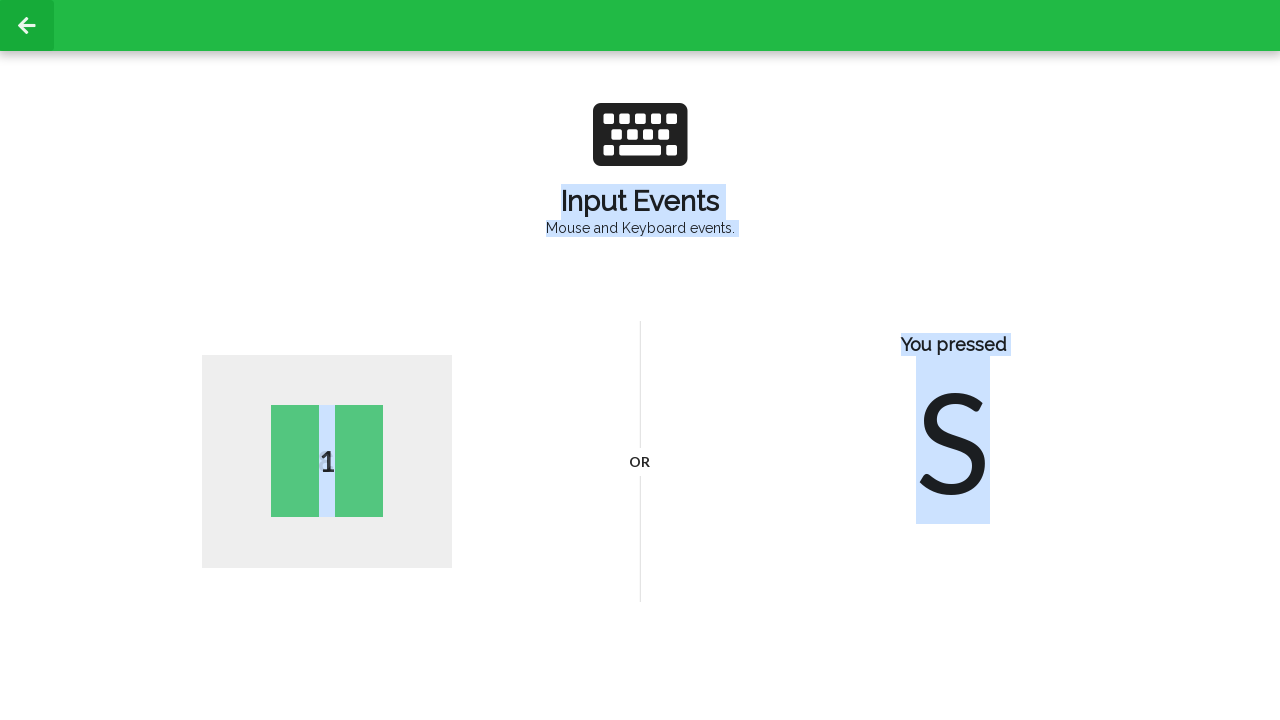

Pressed CTRL+C to copy selected text
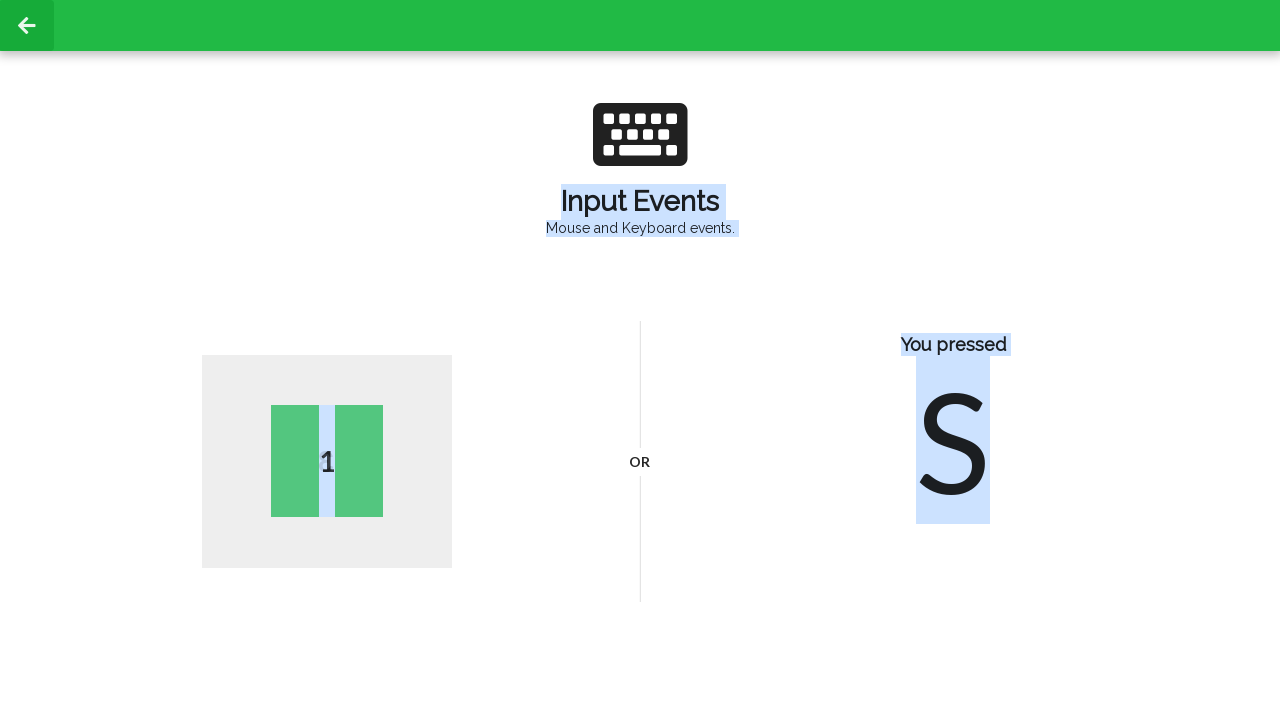

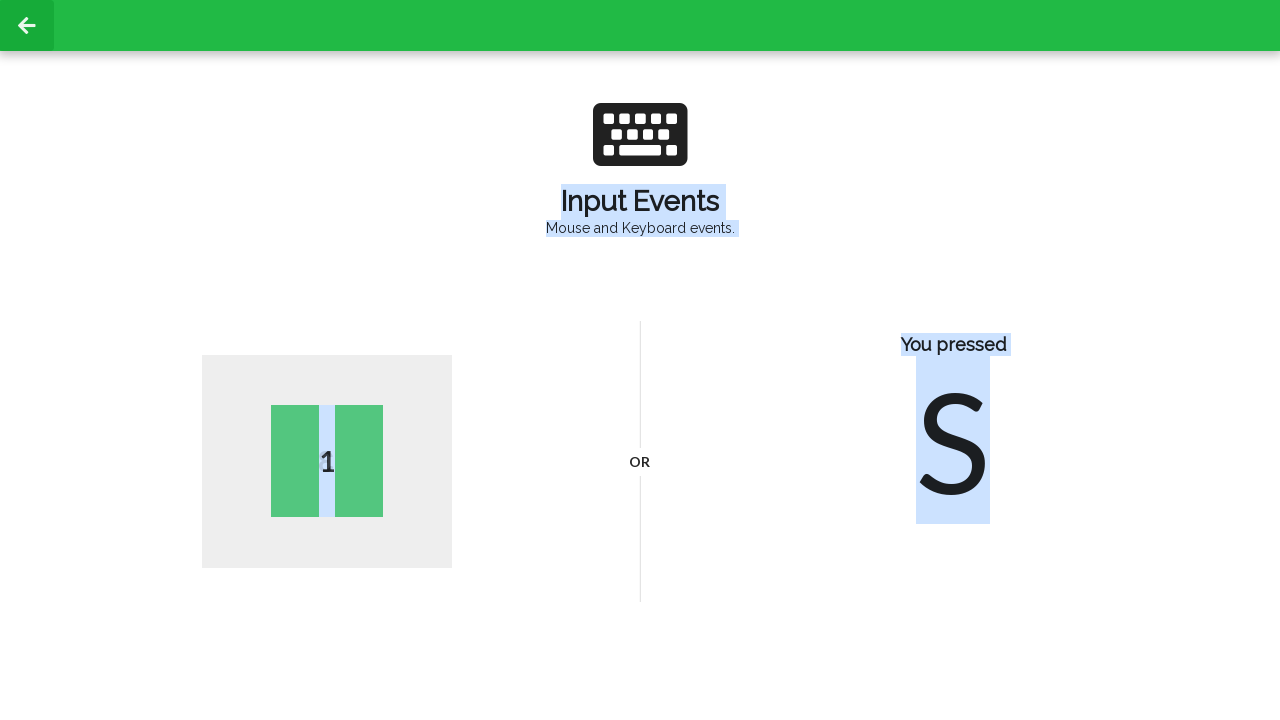